Tests Ajio.com search and filter functionality by searching for "bags" and applying gender filters to refine the product results.

Starting URL: https://www.ajio.com/

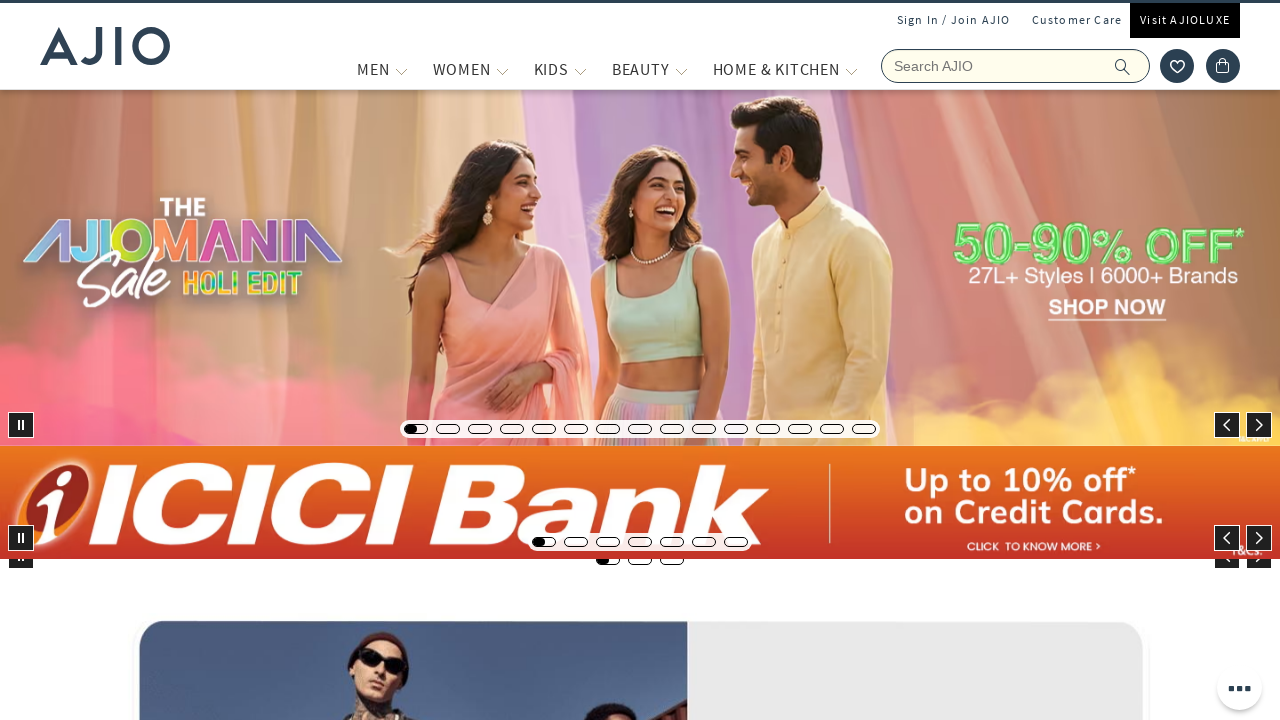

Filled search field with 'bags' on input[name='searchVal']
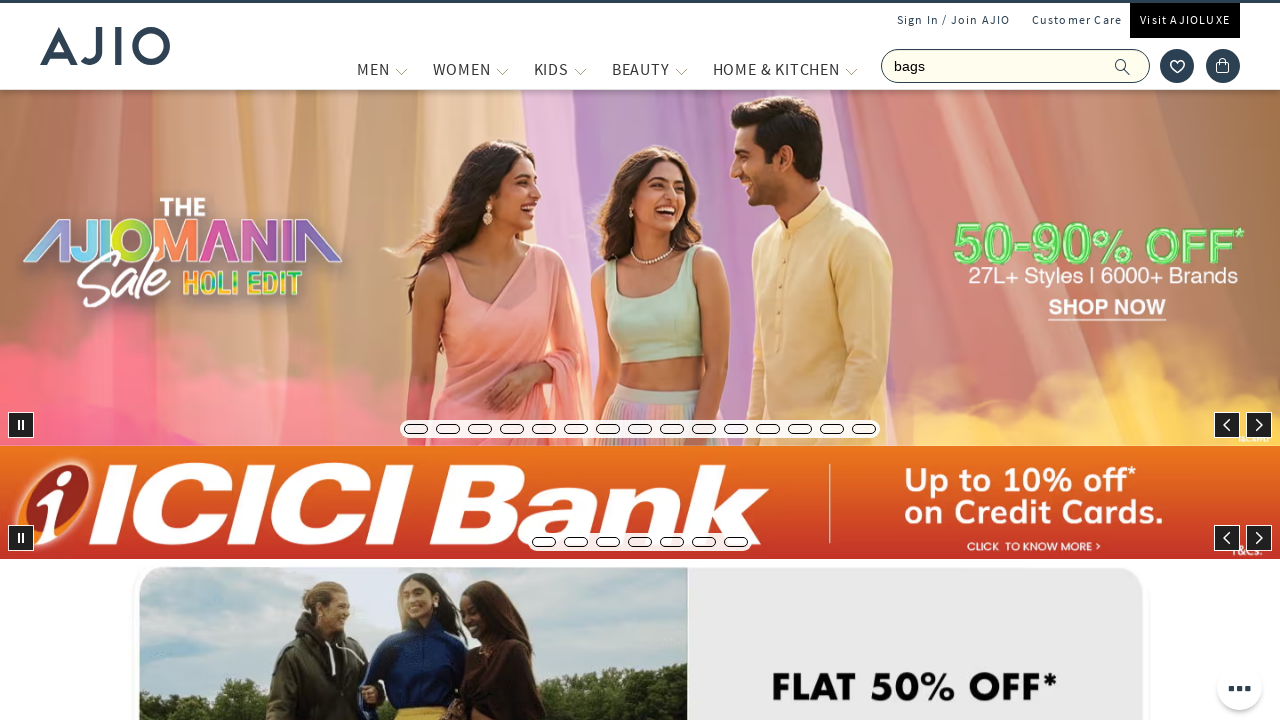

Pressed Enter to search for bags on input[name='searchVal']
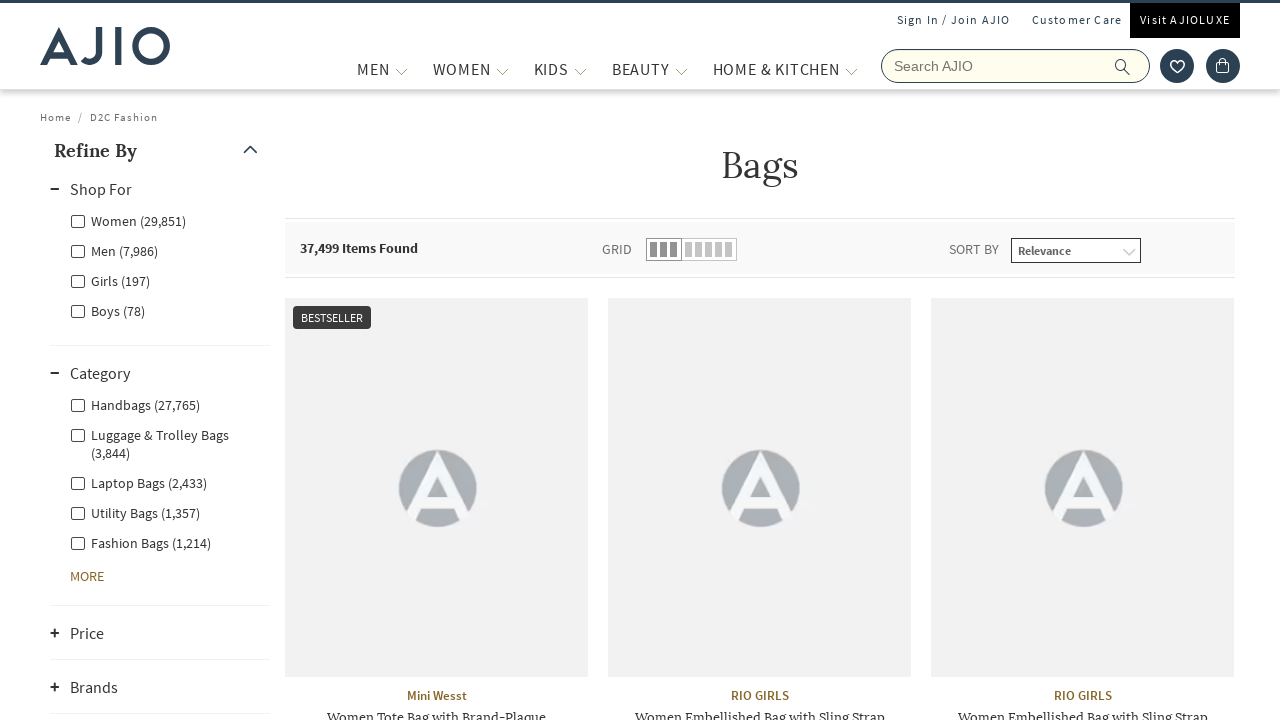

Search results loaded
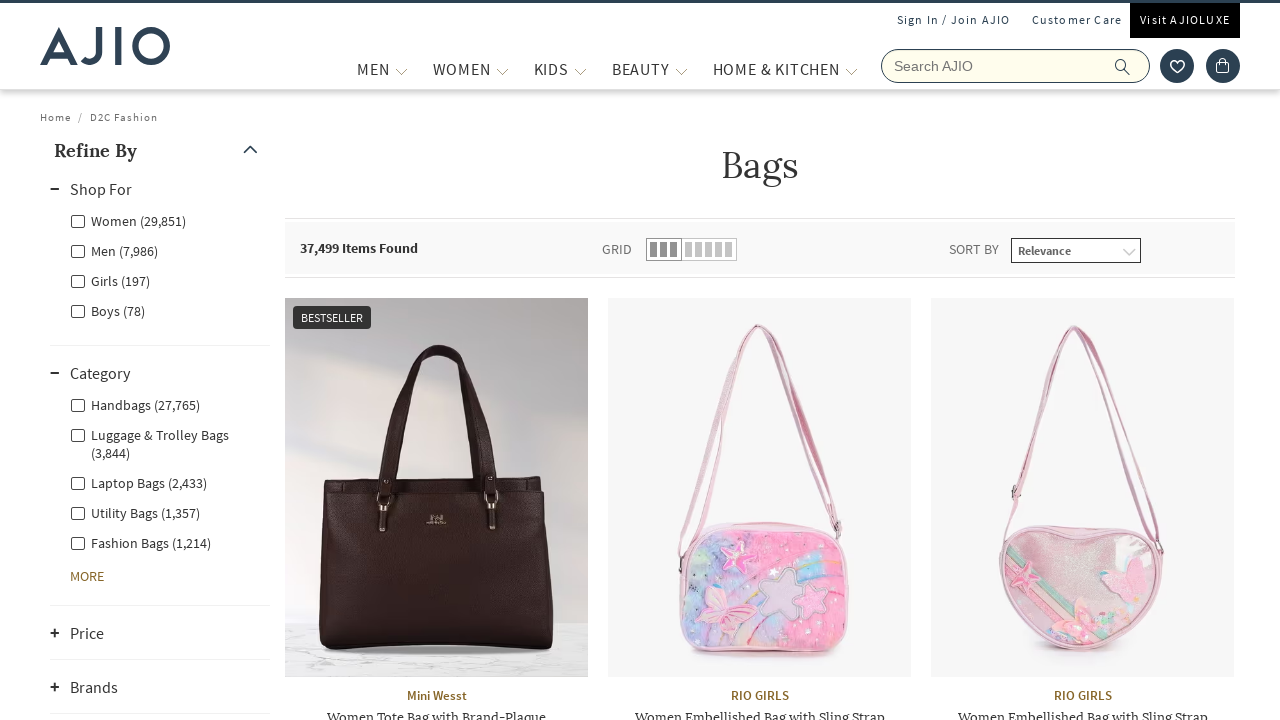

Clicked first Men filter option at (114, 250) on (//label[contains(@class,'Men')])[1]
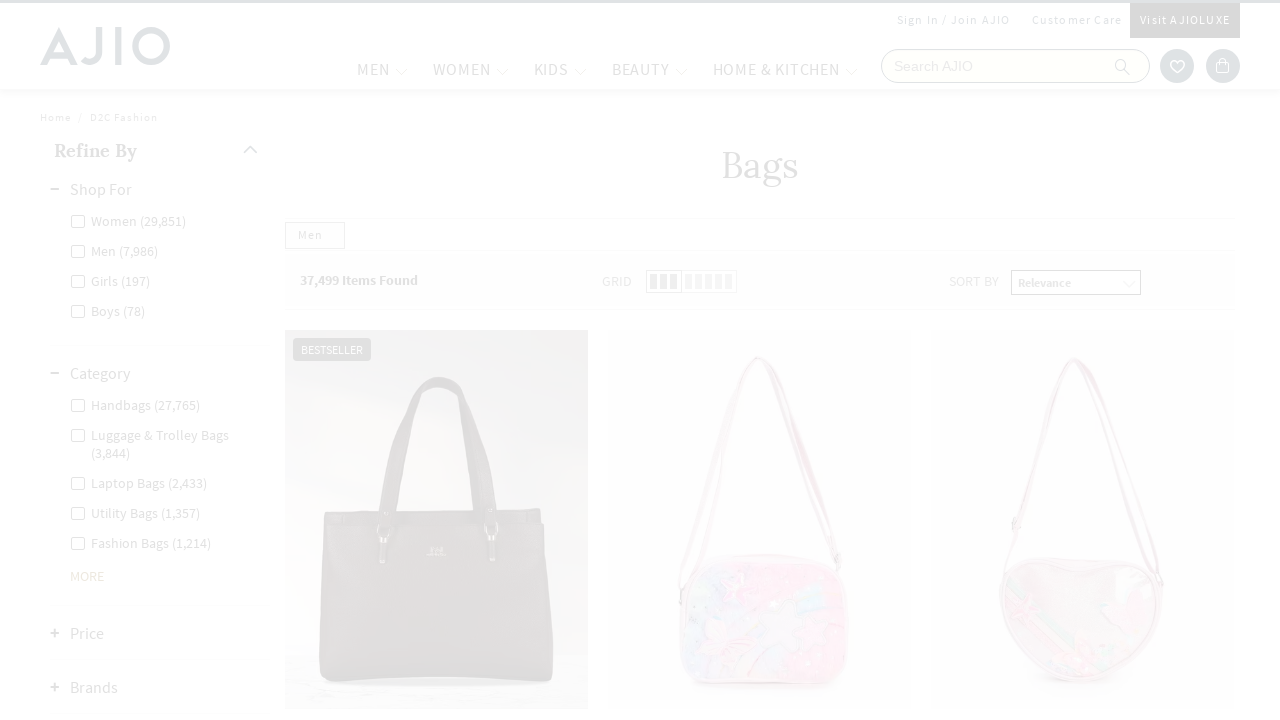

Waited for first filter to apply
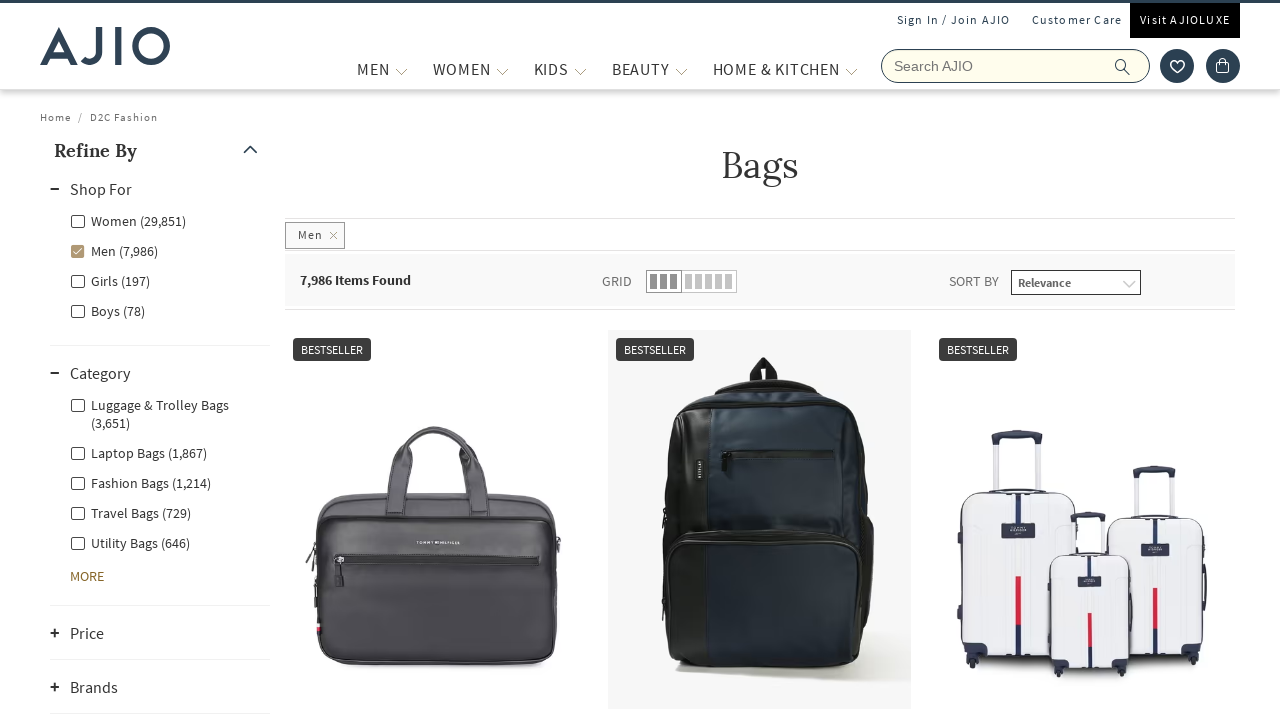

Clicked third Men filter option at (138, 452) on (//label[contains(@class,'Men')])[3]
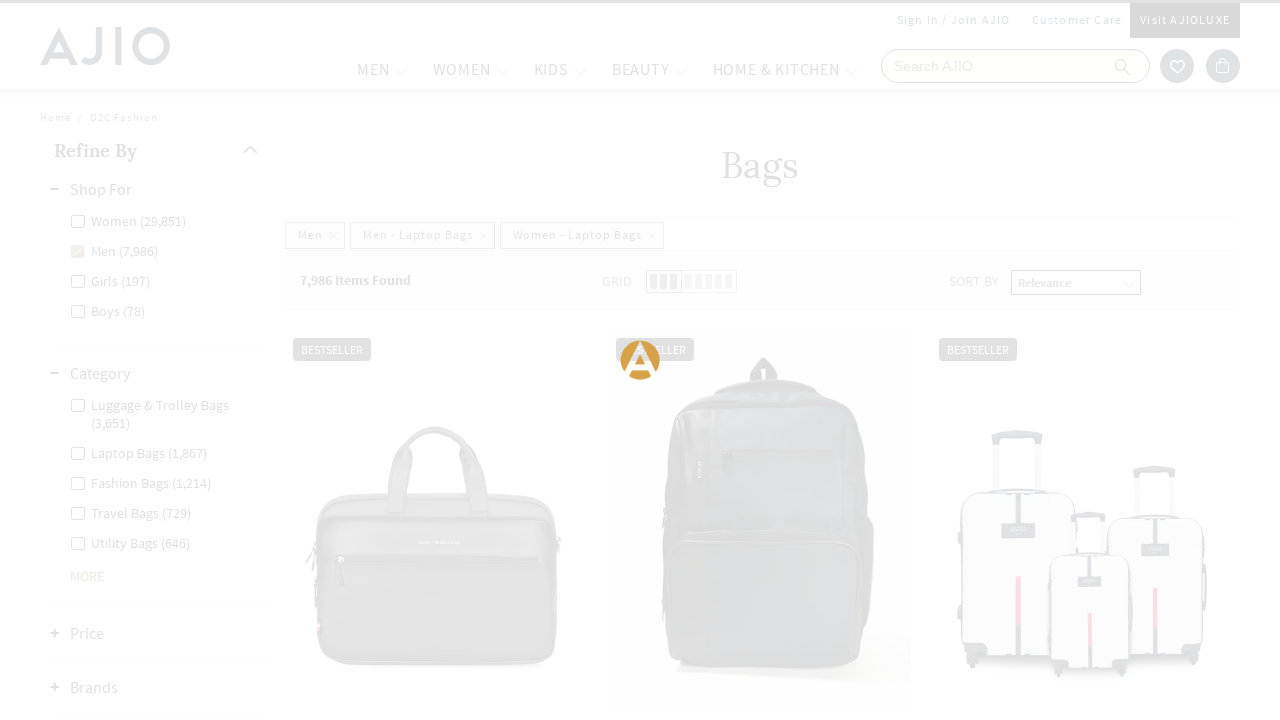

Filtered results loaded
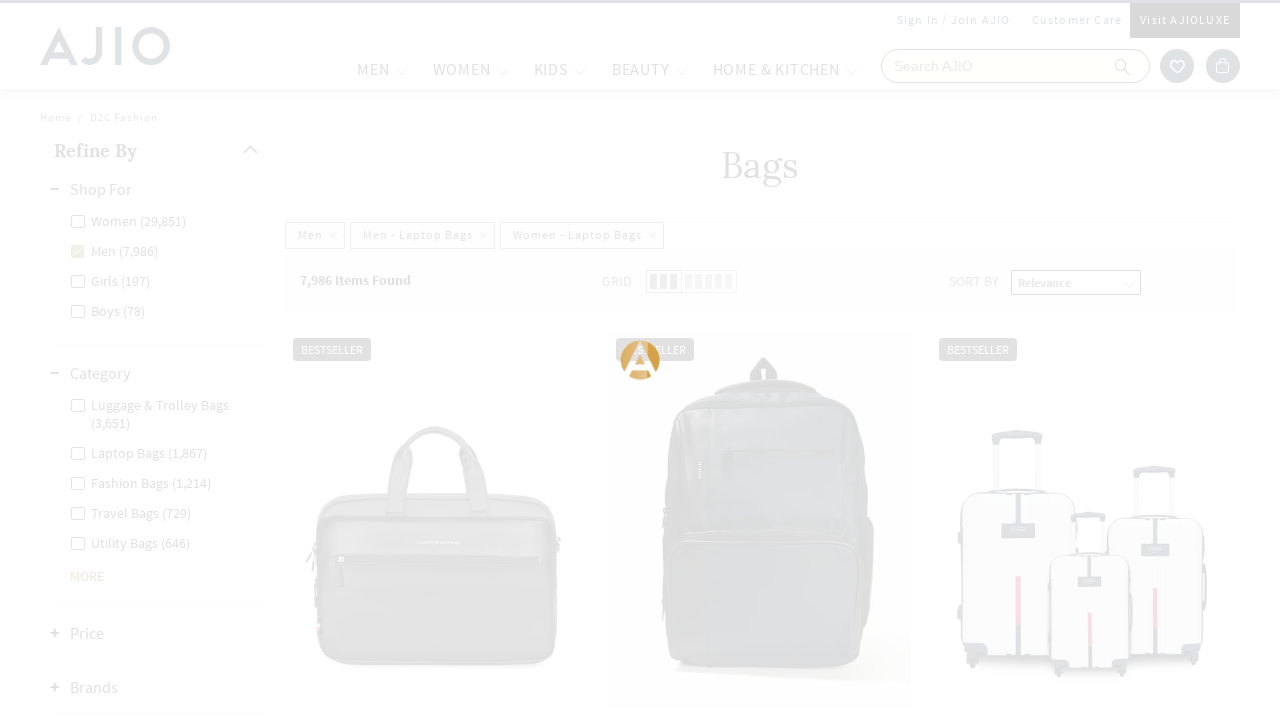

Product brand elements are displayed
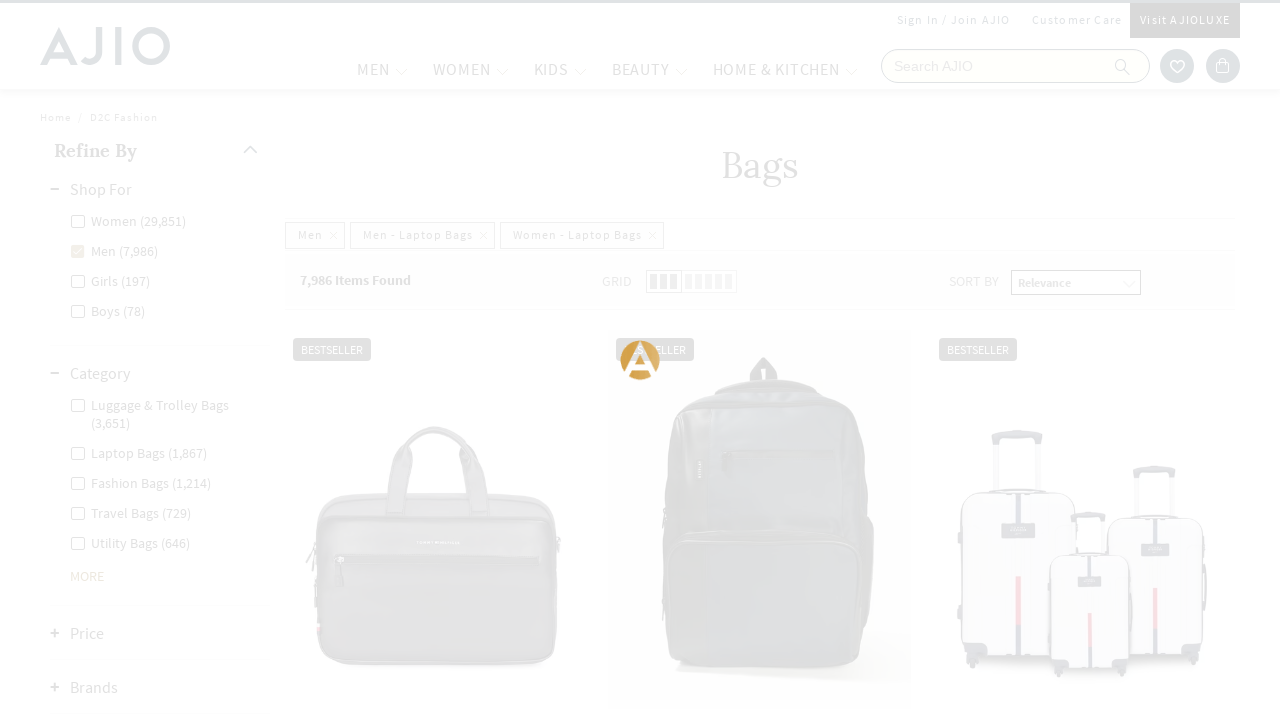

Product name elements are displayed
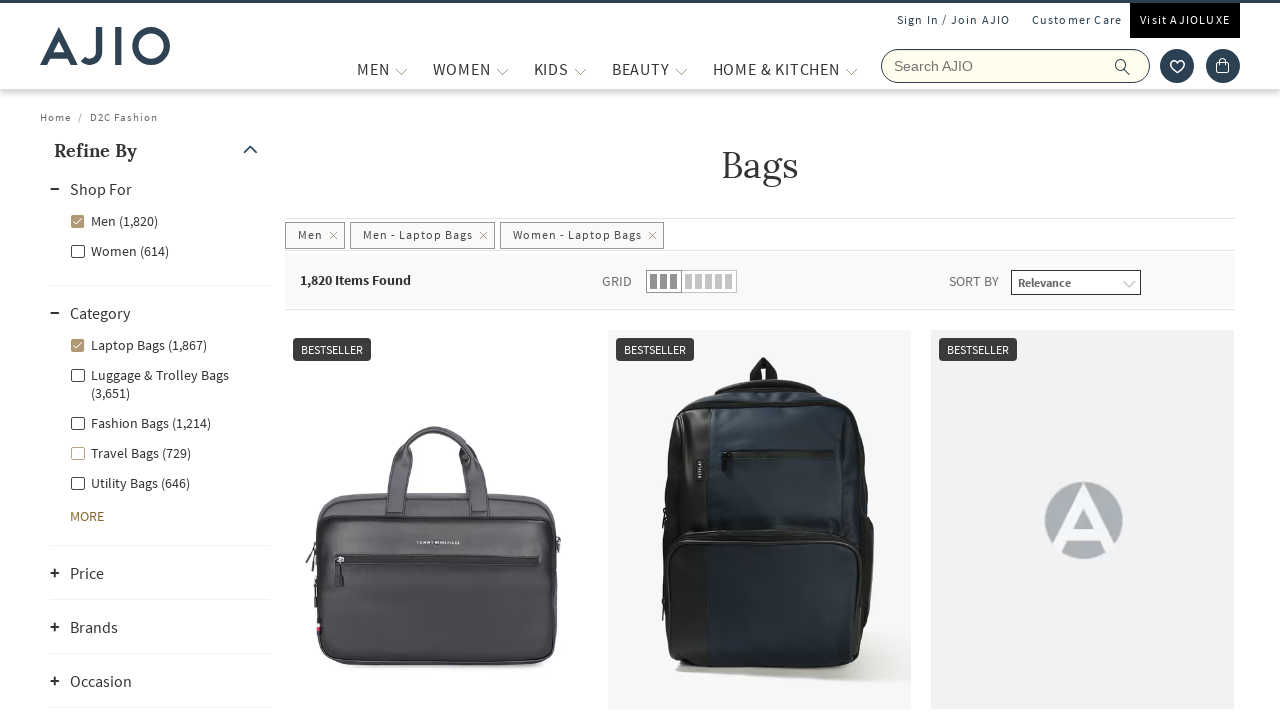

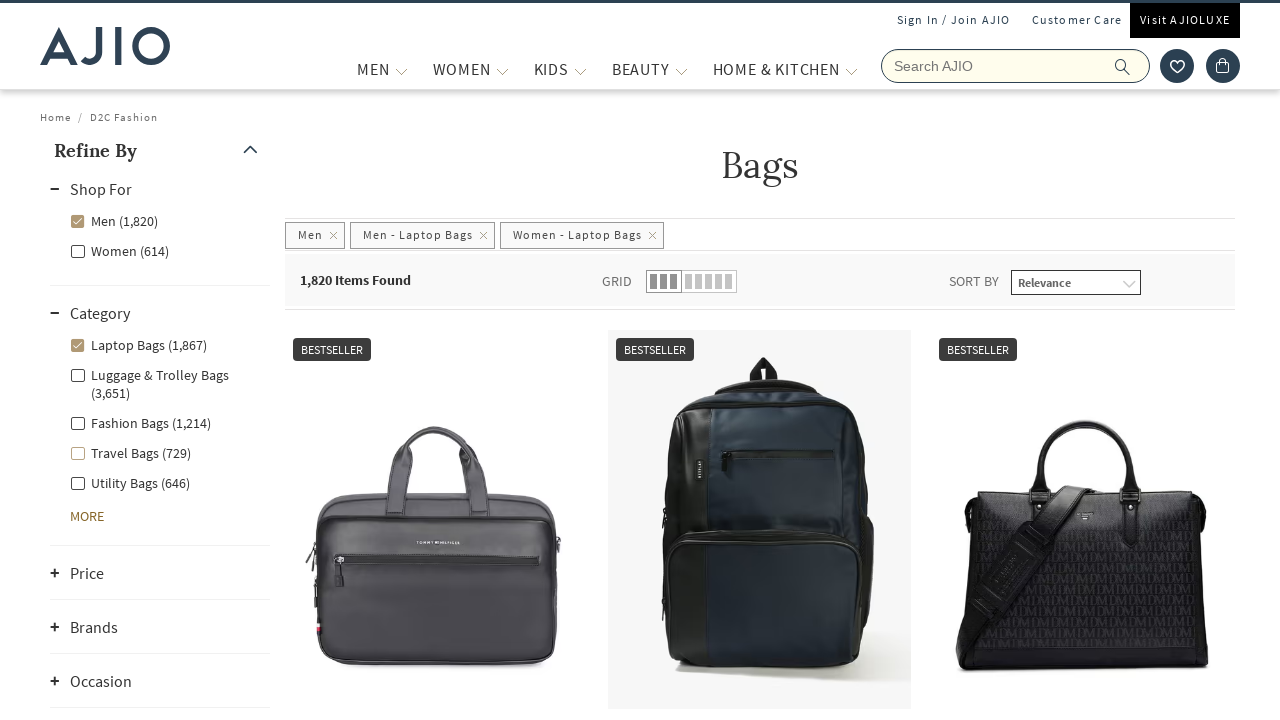